Tests basic web interactions including form filling, clicking links, handling alerts, selecting checkboxes/radio buttons, and dropdown selections on a test page

Starting URL: https://testeroprogramowania.github.io/selenium/

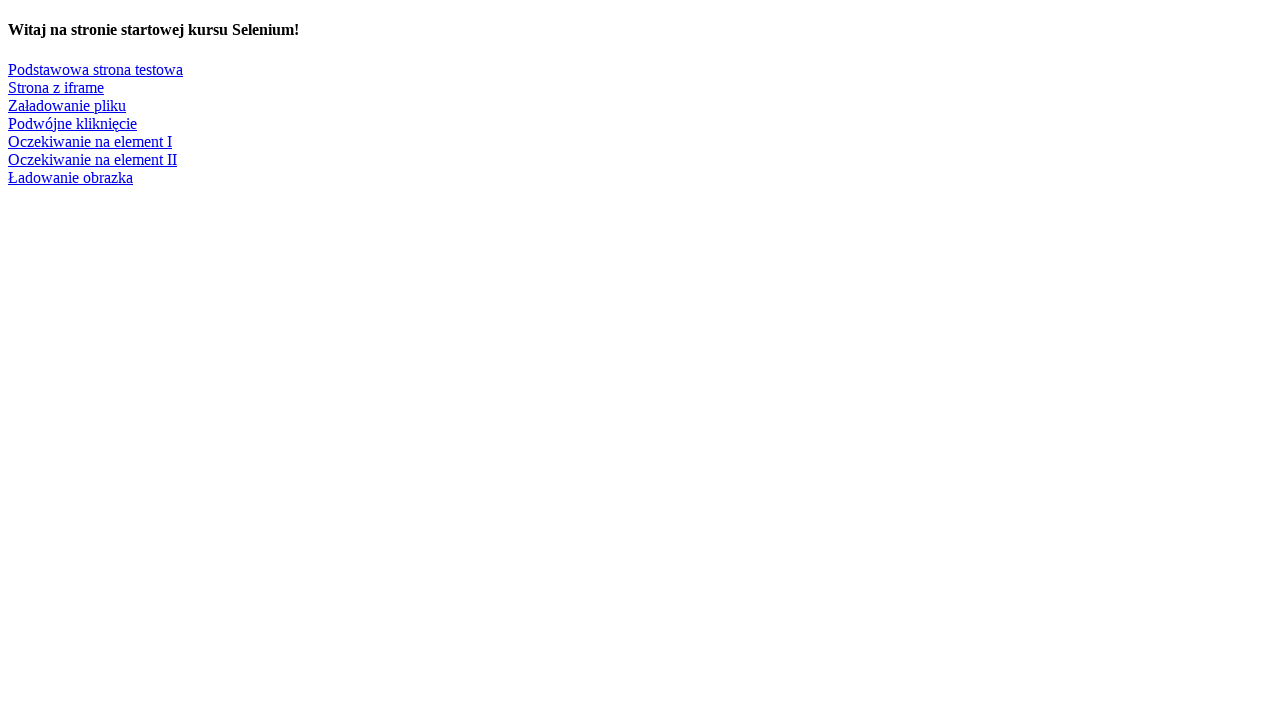

Clicked on 'Podstawowa strona testowa' link at (96, 69) on text=Podstawowa strona testowa
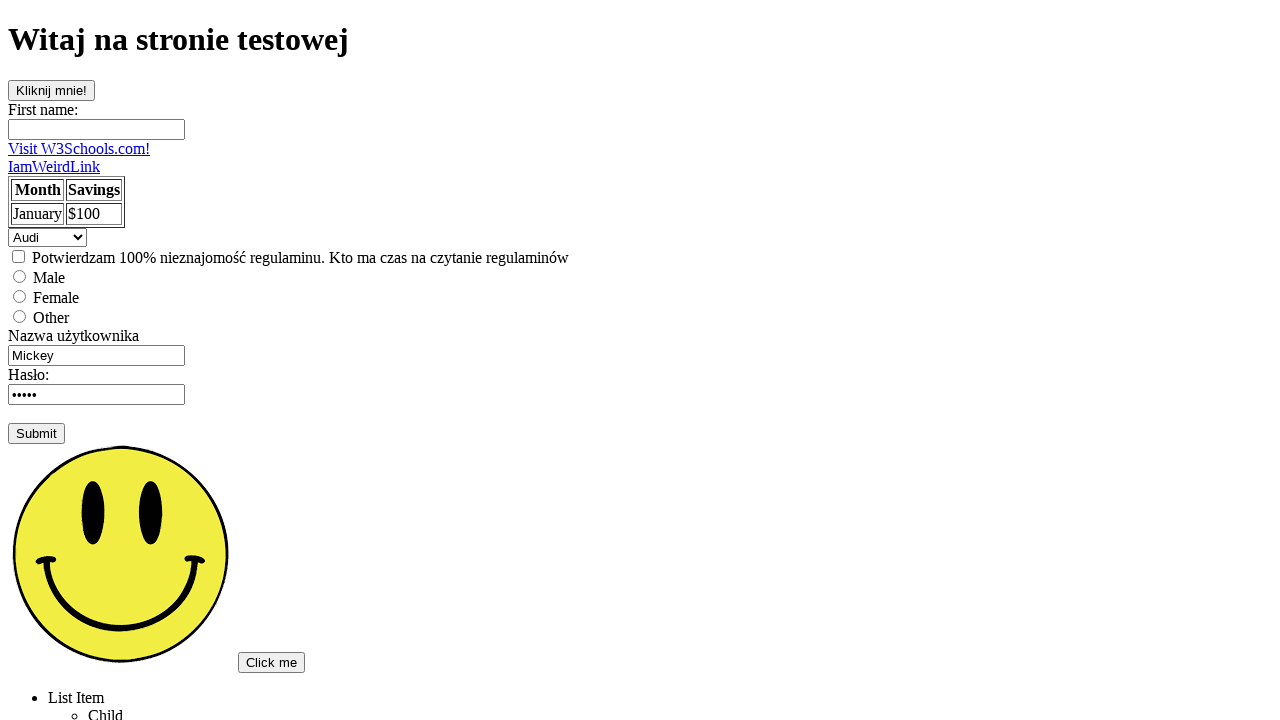

Filled first name field with 'Rafał' on #fname
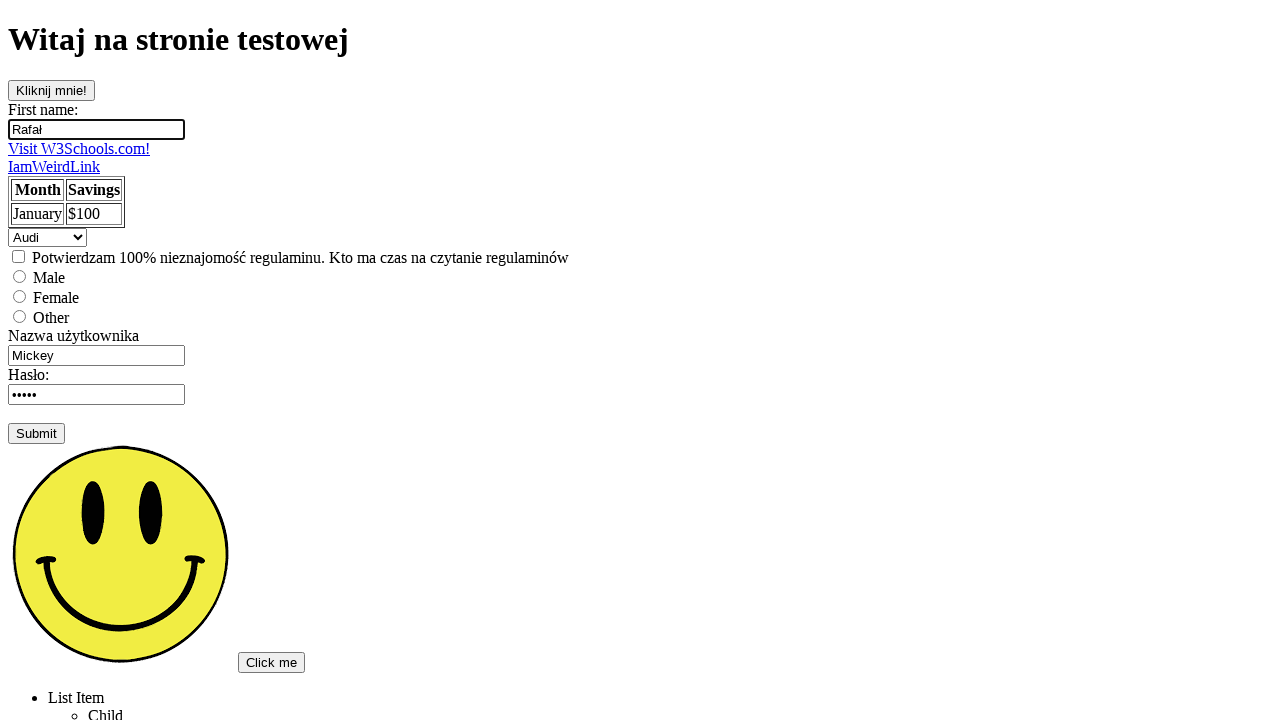

Cleared username field on input[name='username']
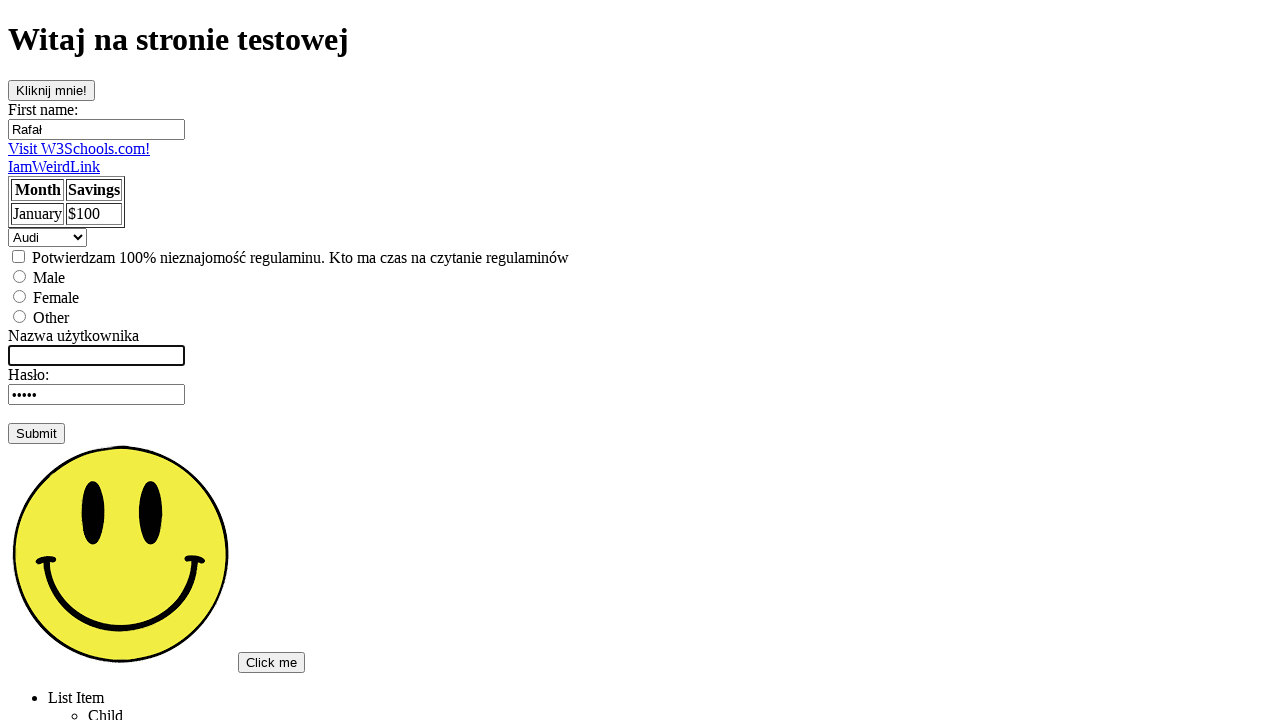

Filled username field with 'Moj login' on input[name='username']
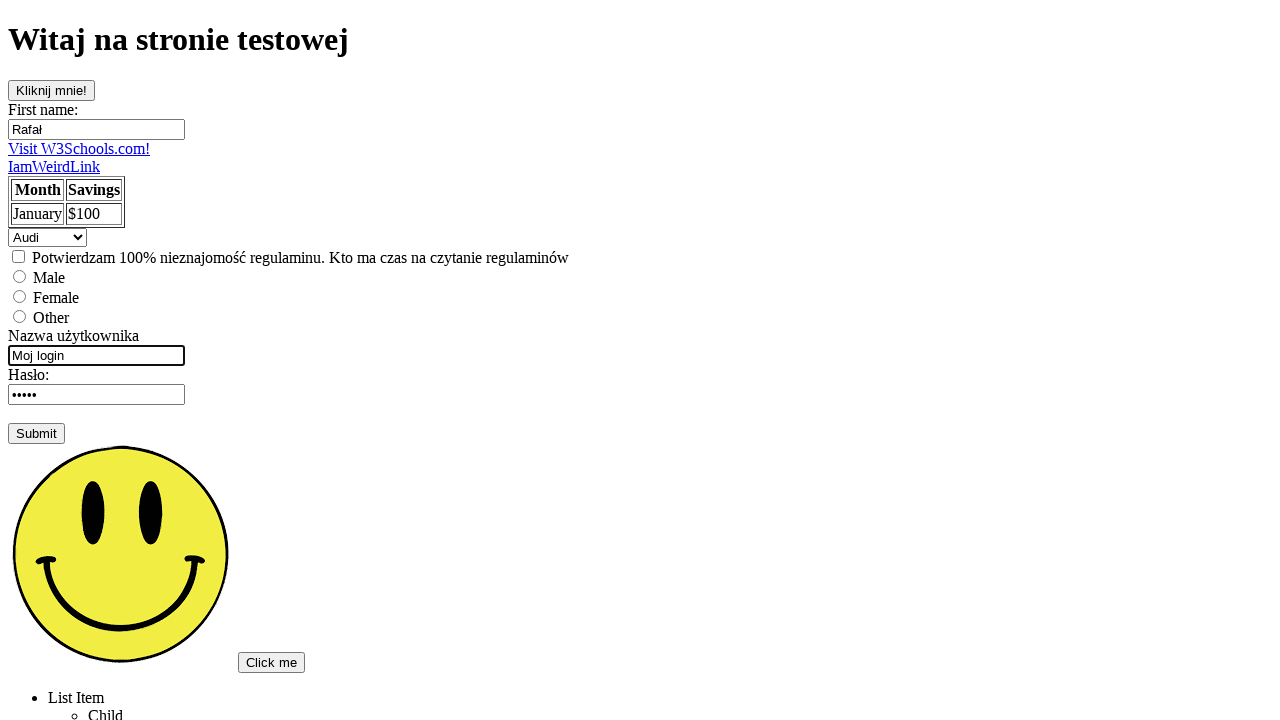

Pressed Enter on username field to trigger alert on input[name='username']
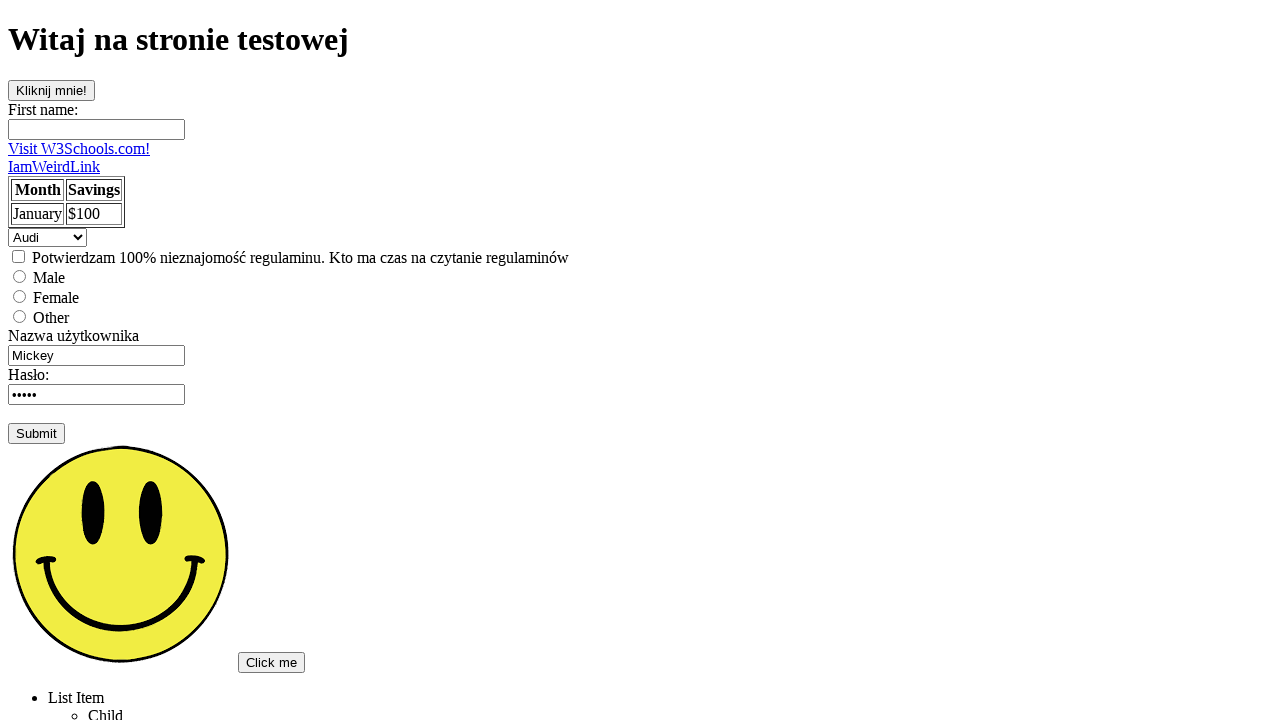

Set up dialog handler to accept alerts
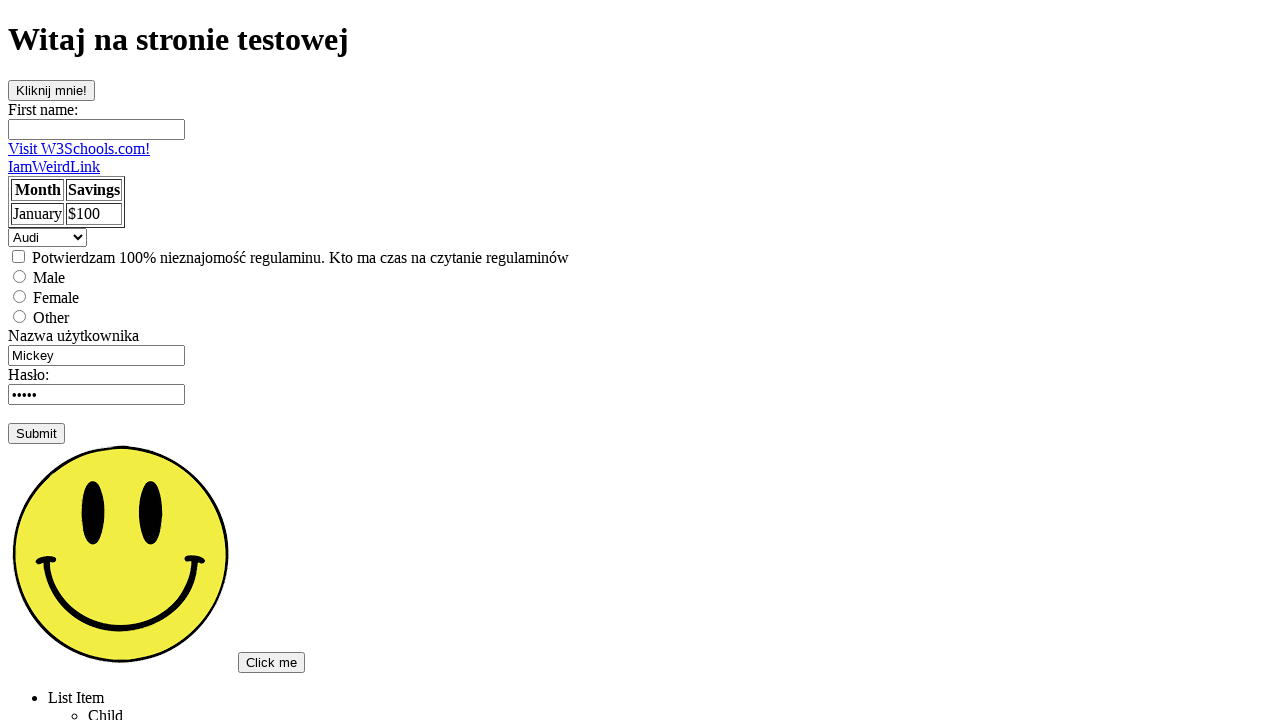

Clicked checkbox at (18, 256) on input[type='checkbox']
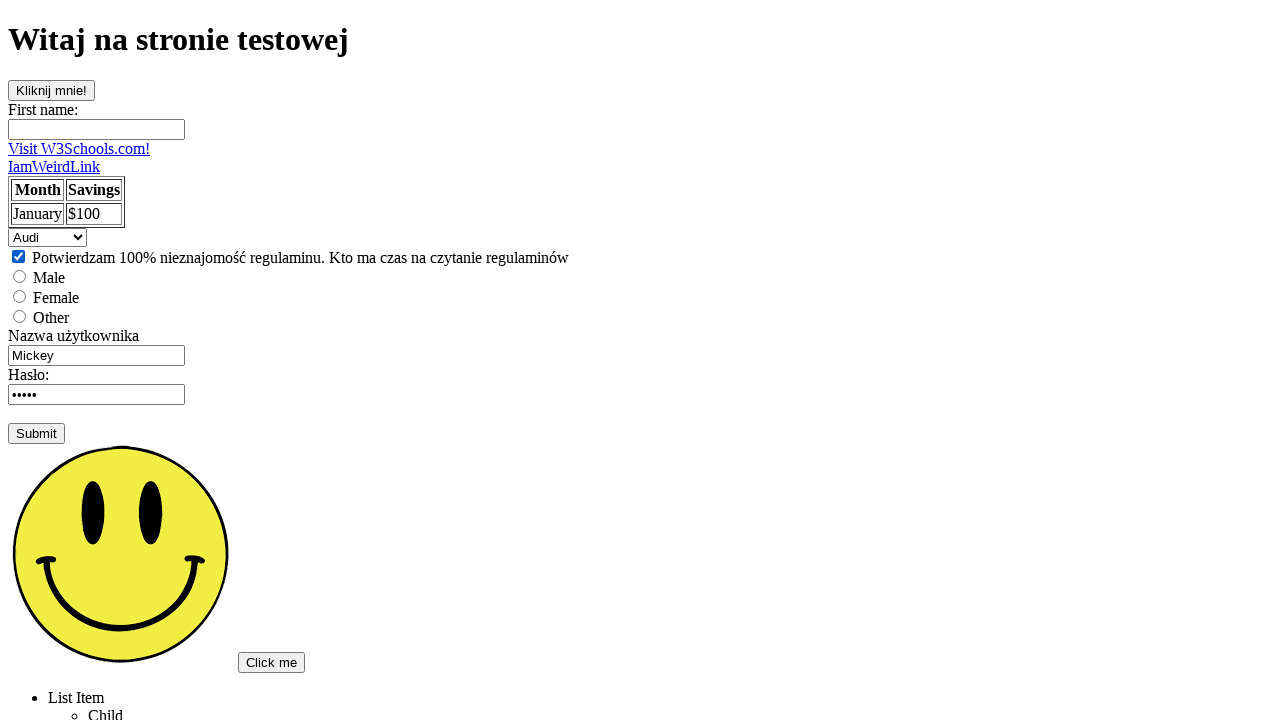

Selected male radio button at (20, 276) on input[value='male']
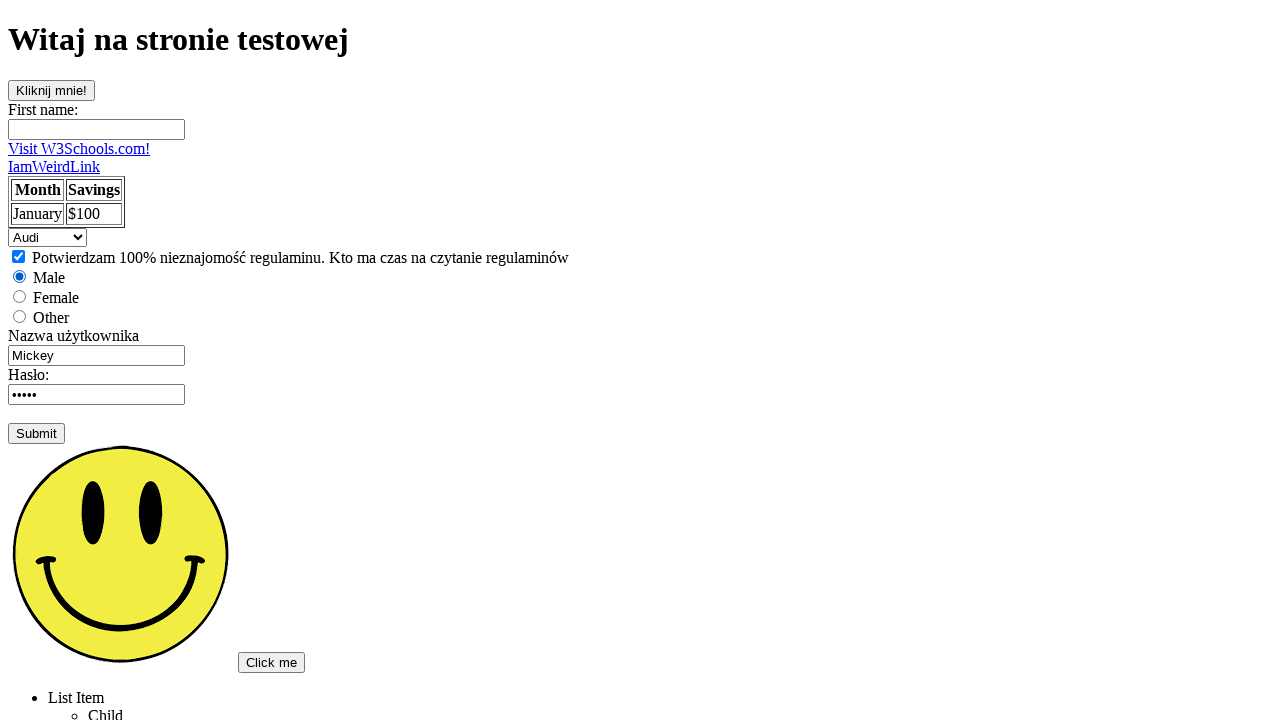

Selected 'Saab' from dropdown on select
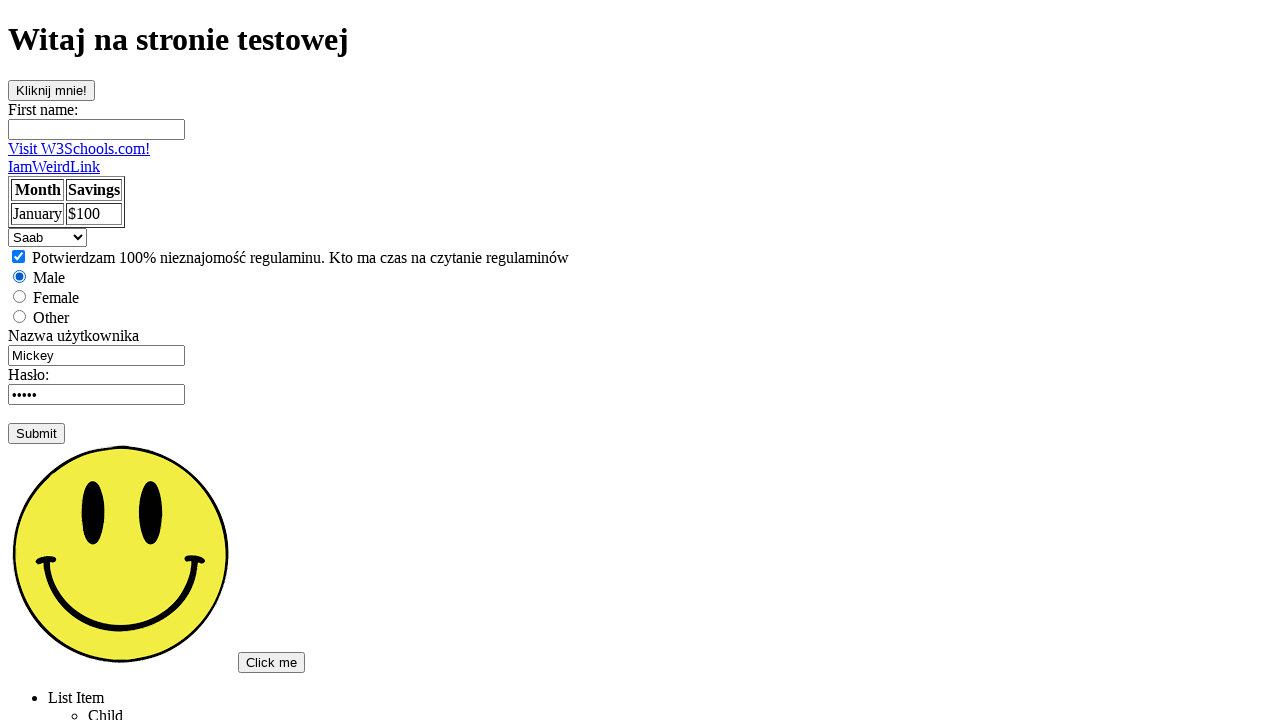

Selected 'volvo' from dropdown (final selection) on select
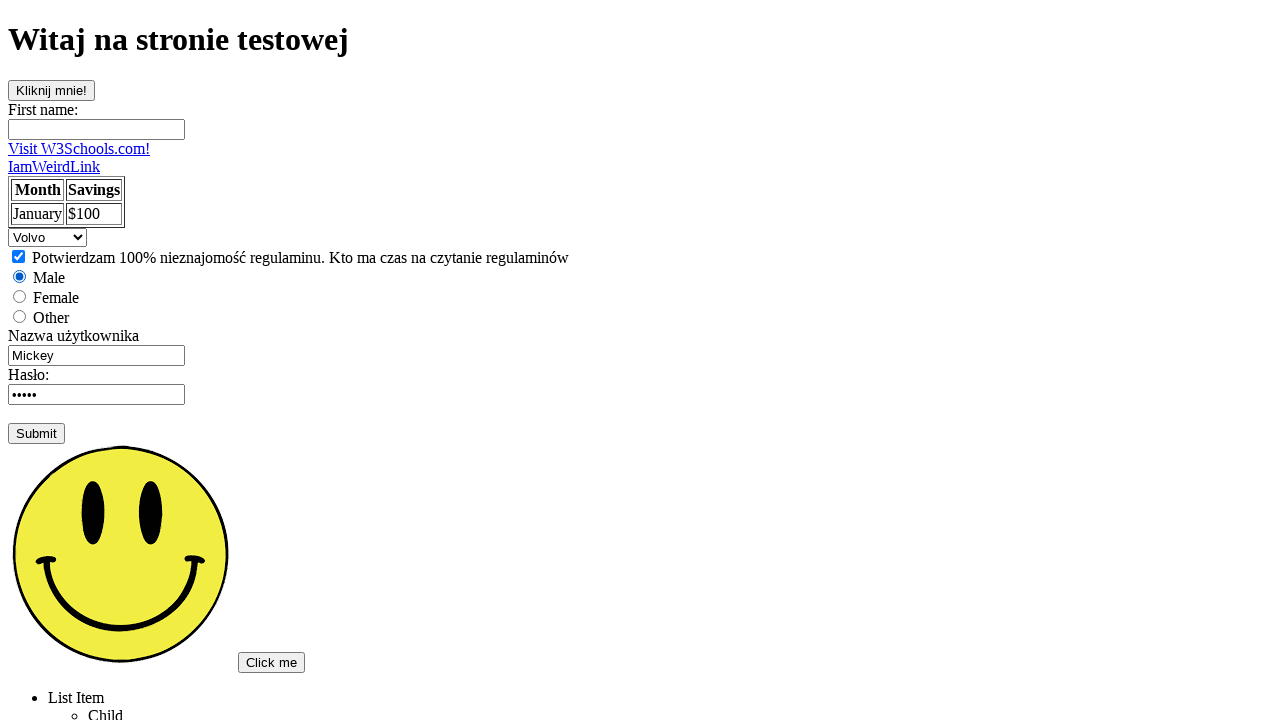

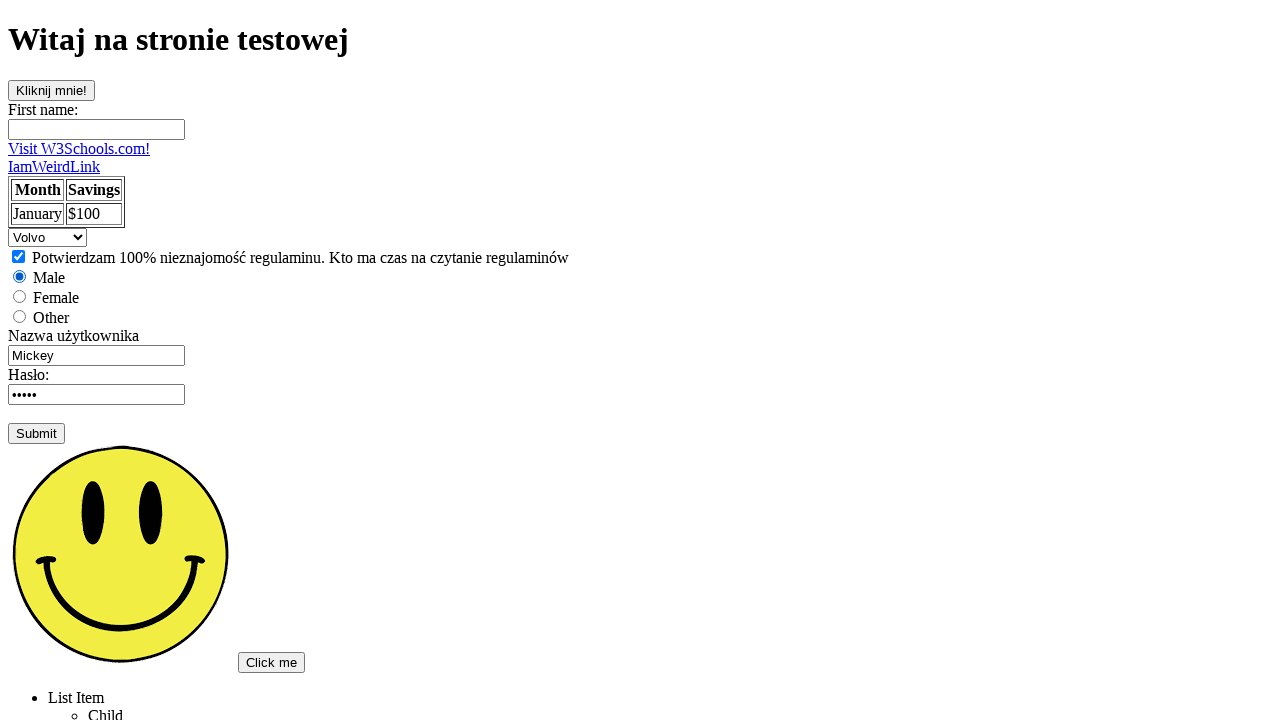